Tests selecting a language from a dropdown menu and verifying the selected value is displayed after form submission

Starting URL: https://www.qa-practice.com/elements/select/single_select

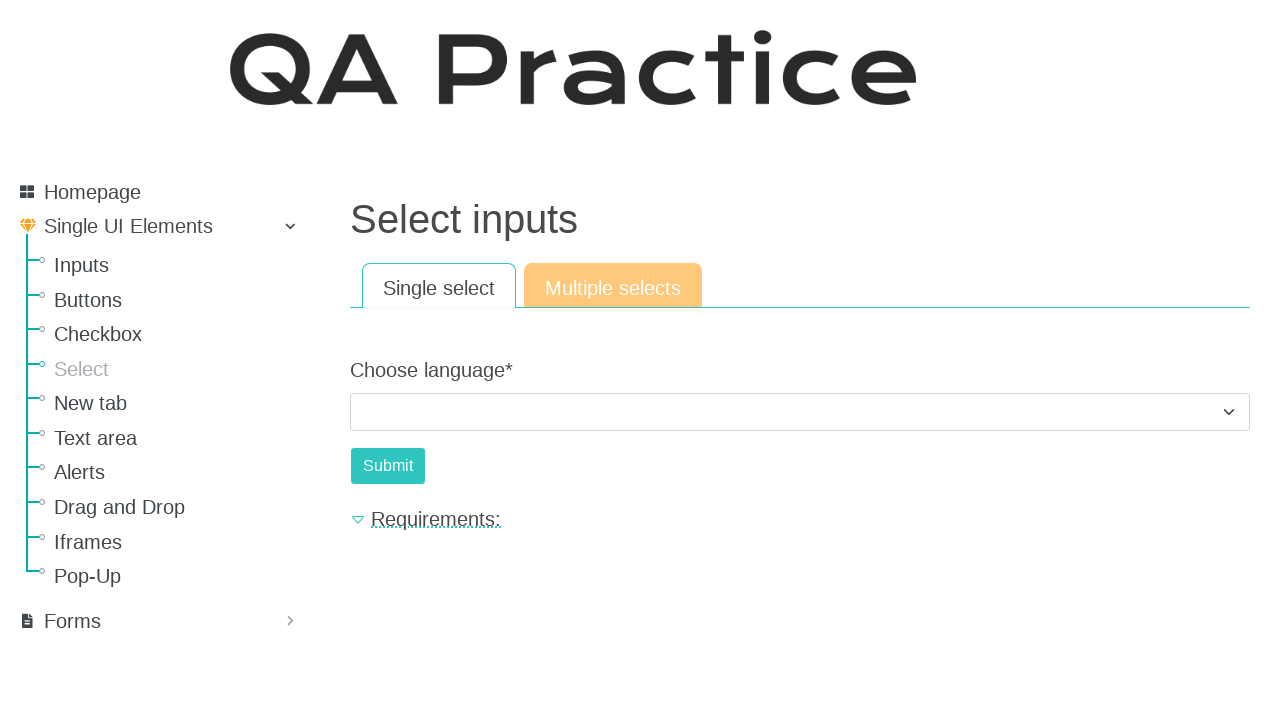

Selected 'Python' from the dropdown menu on select
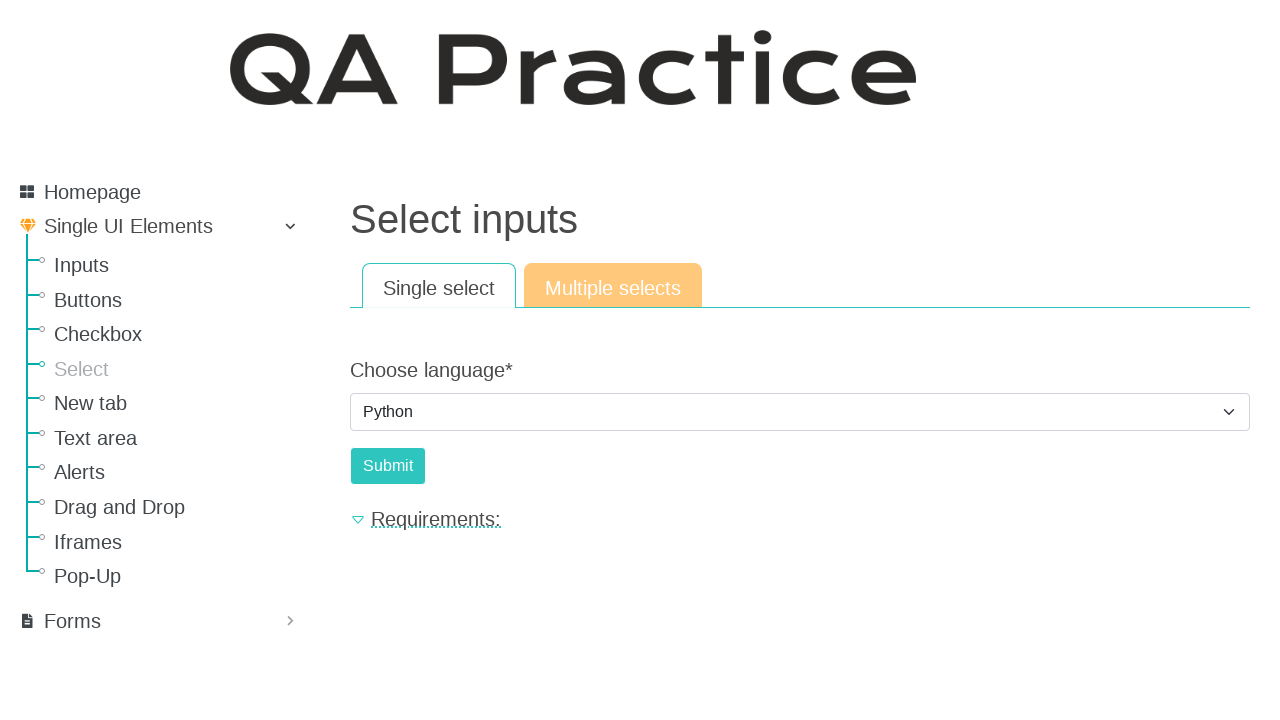

Clicked the submit button at (388, 466) on #submit-id-submit
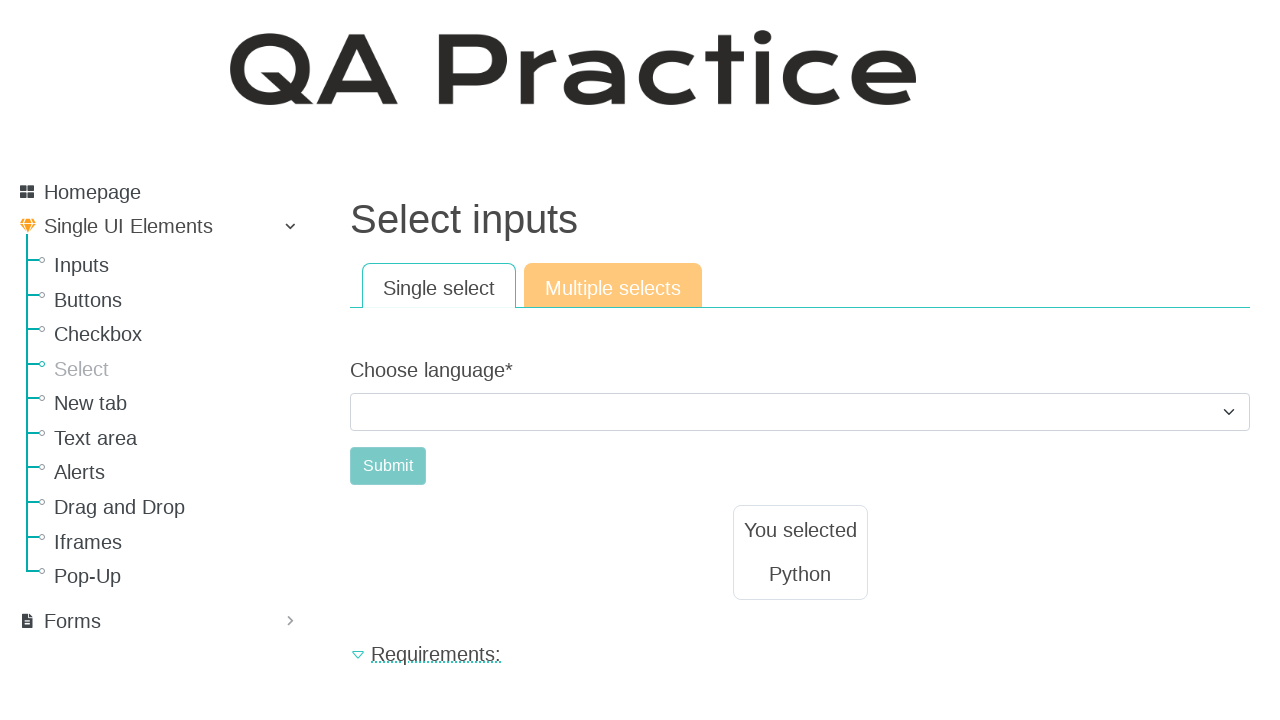

Result text element loaded and is visible
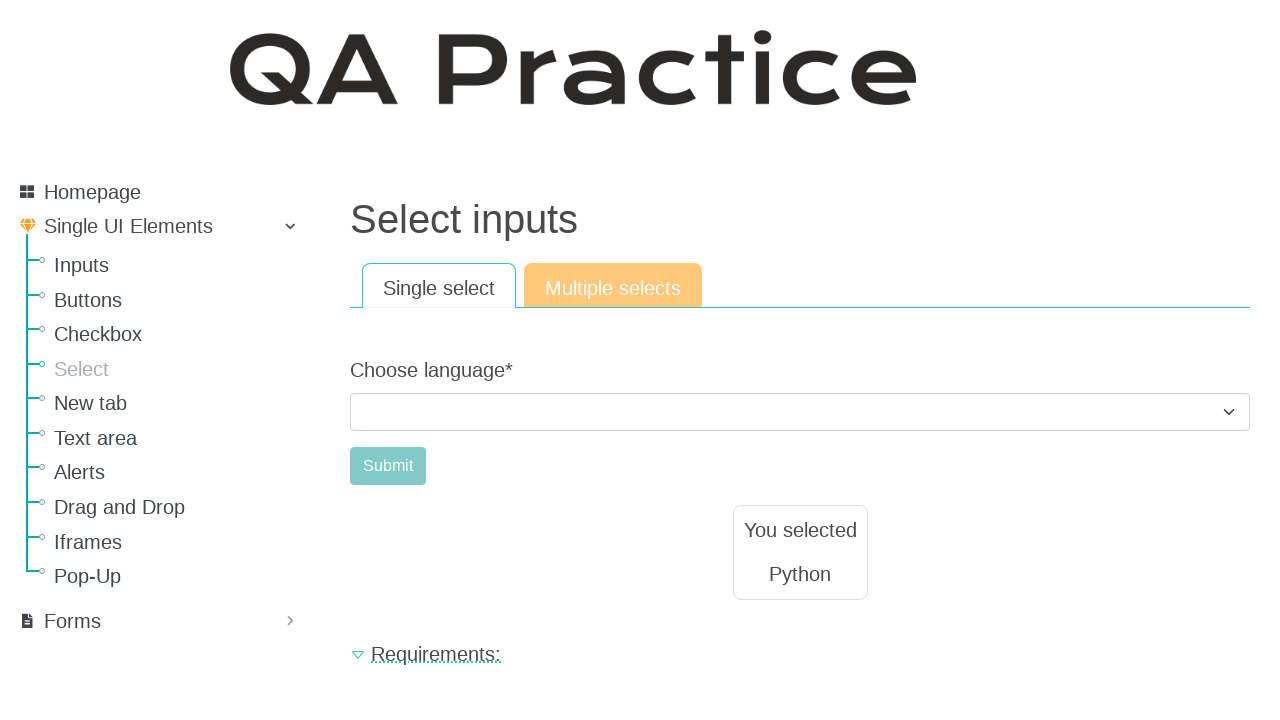

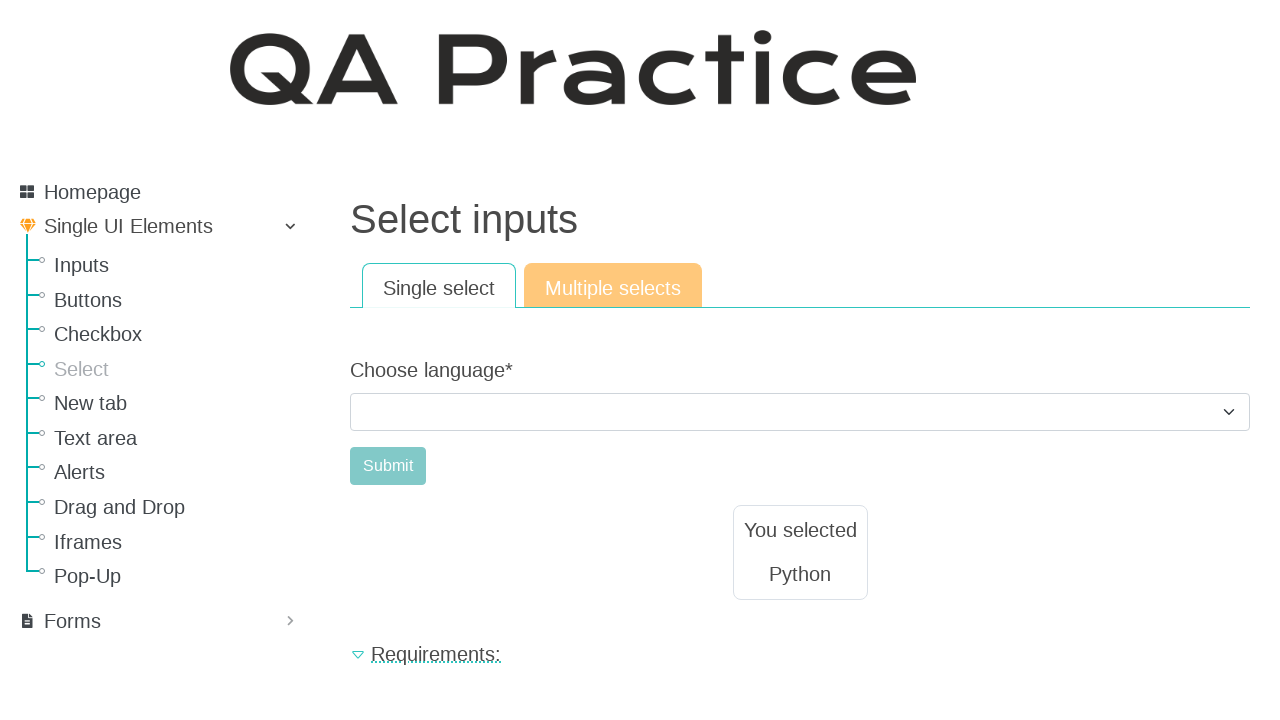